Tests dropdown functionality by selecting values using different methods including by index and by sending keys

Starting URL: https://www.leafground.com/select.xhtml

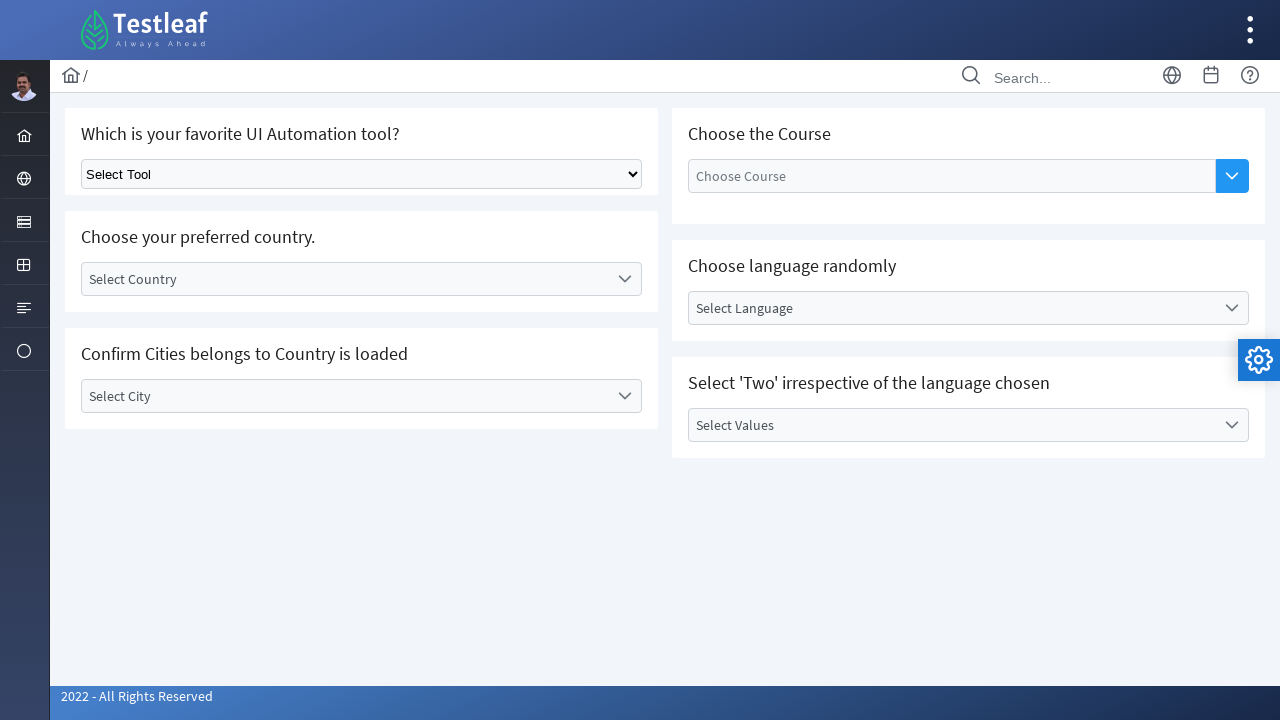

Located dropdown element by XPath
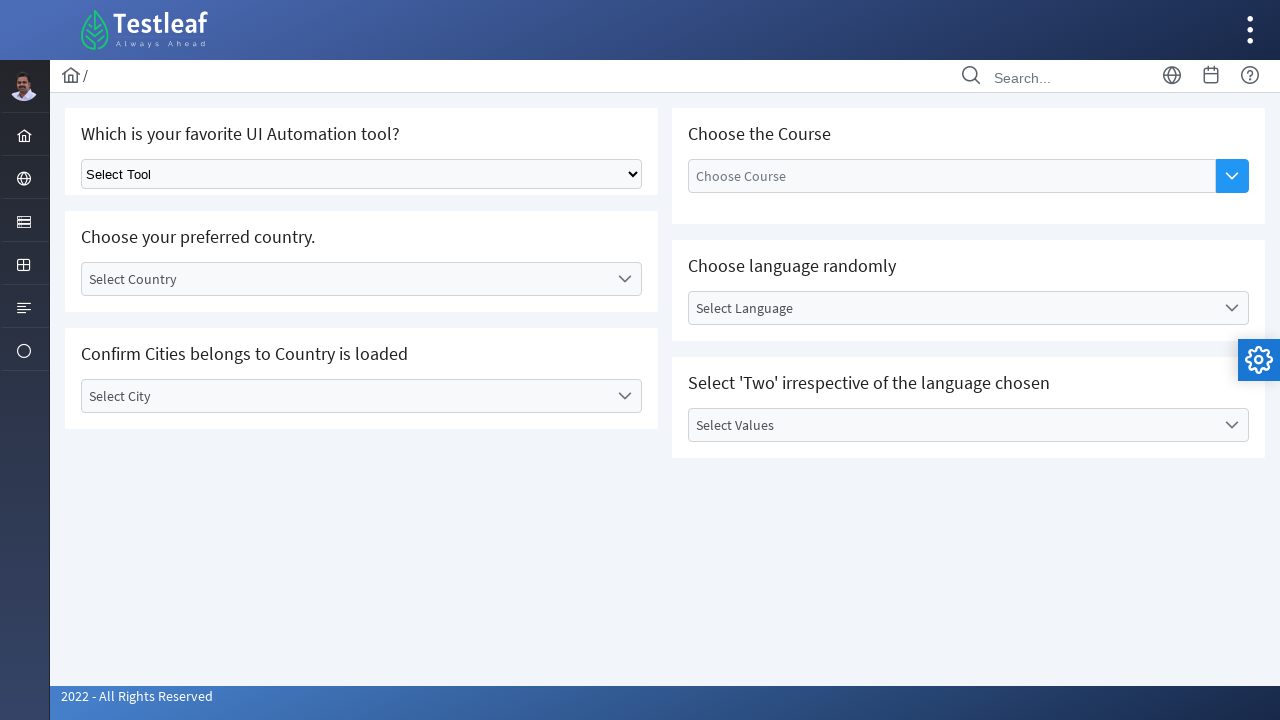

Selected dropdown option by index 2 (3rd option) on xpath=//*[@id="j_idt87"]/div/div[1]/div[1]/div/div/select
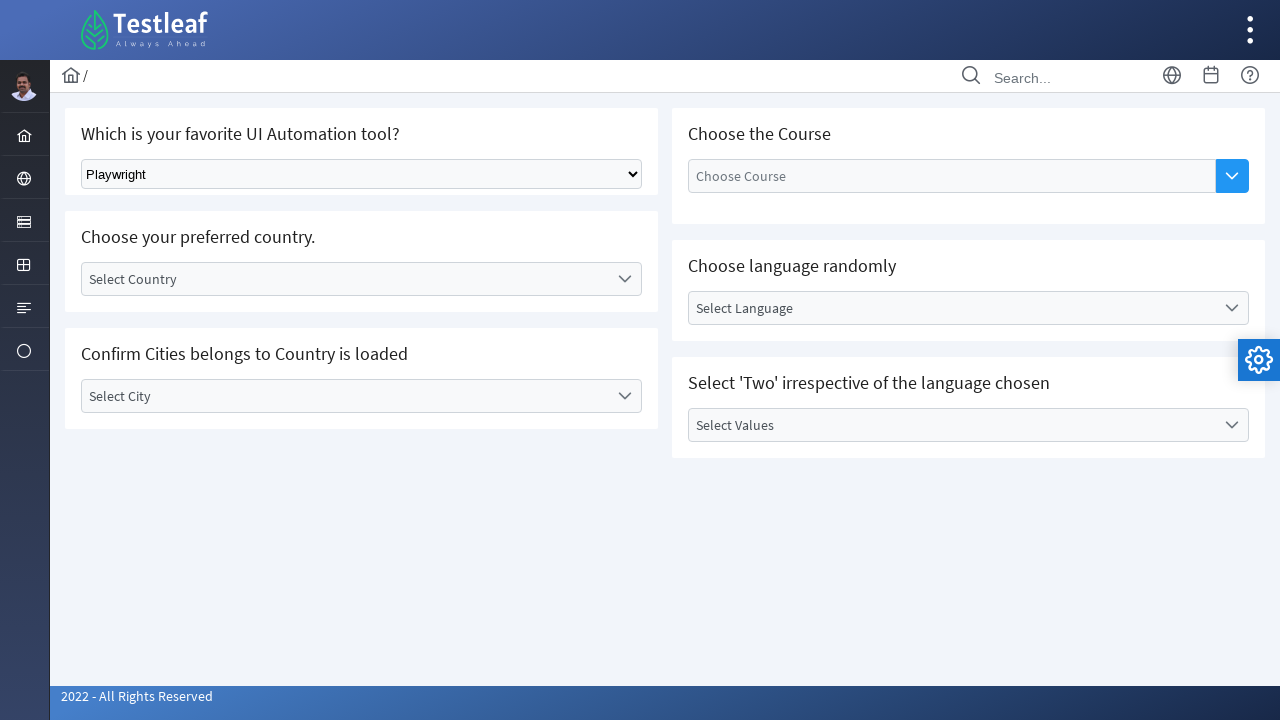

Selected dropdown option 'Selenium' by label on xpath=//*[@id="j_idt87"]/div/div[1]/div[1]/div/div/select
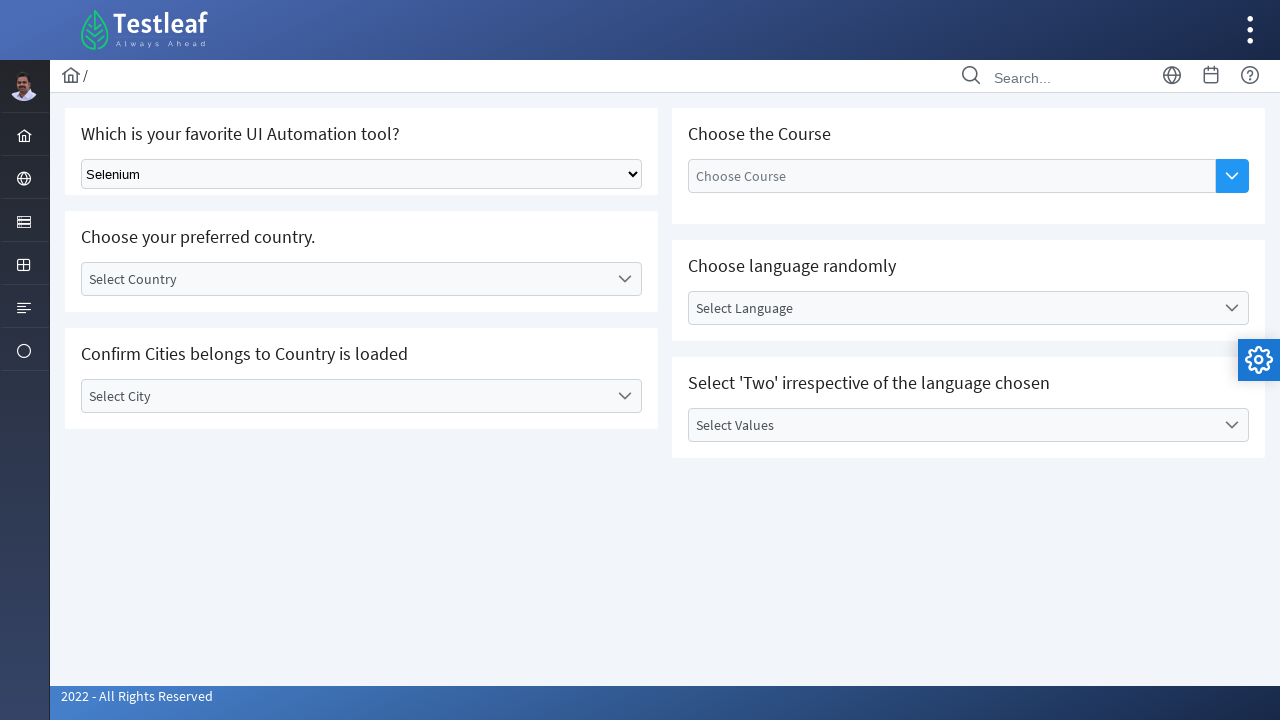

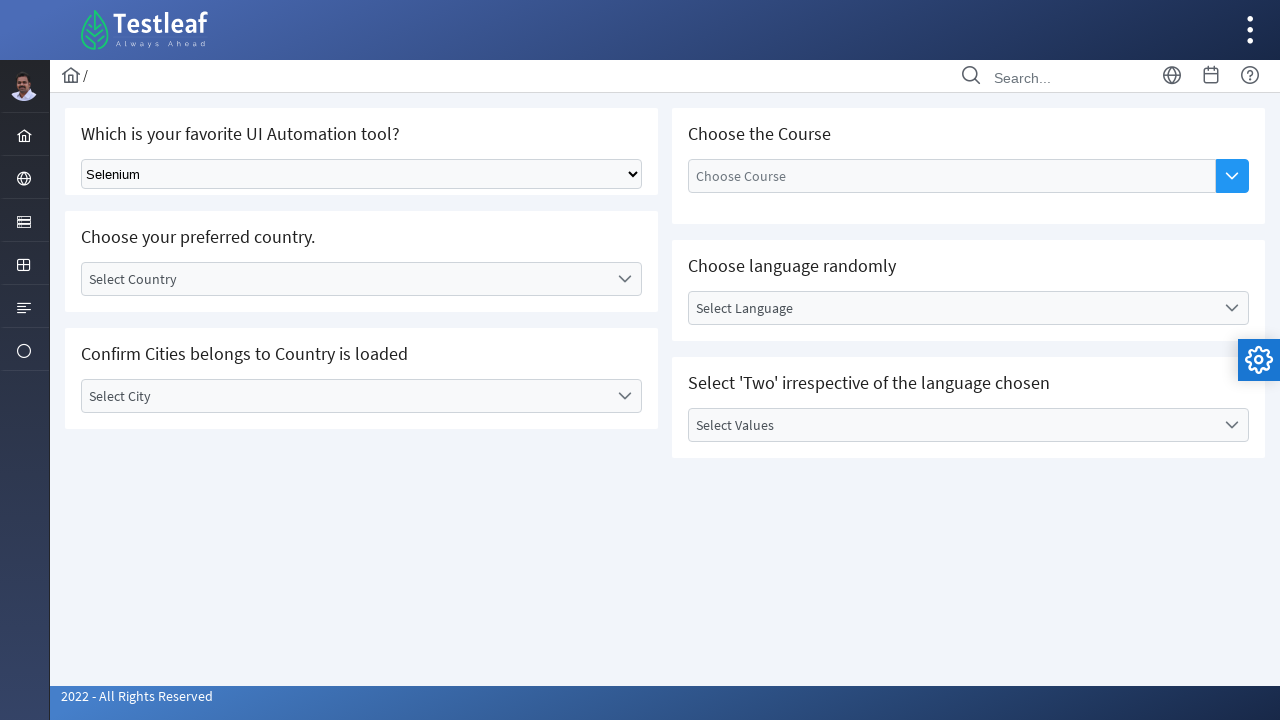